Tests that the todo counter displays the correct number of items as todos are added

Starting URL: https://demo.playwright.dev/todomvc

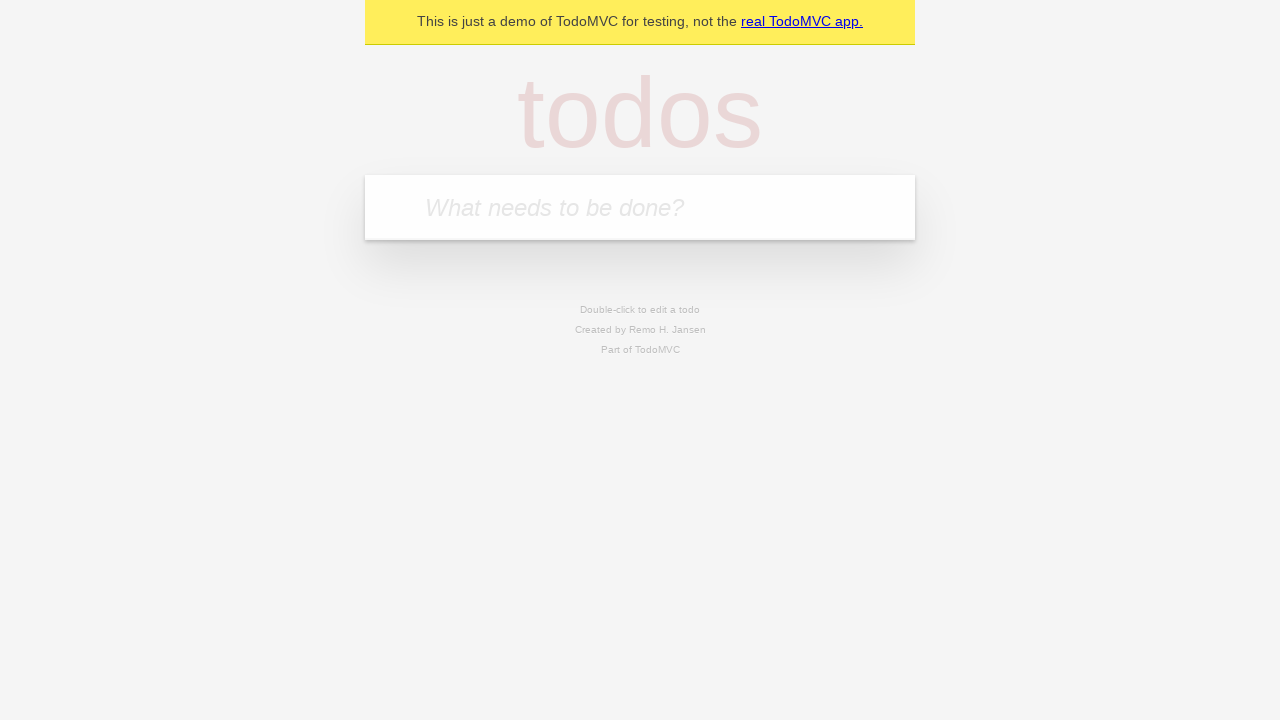

Located the todo input field
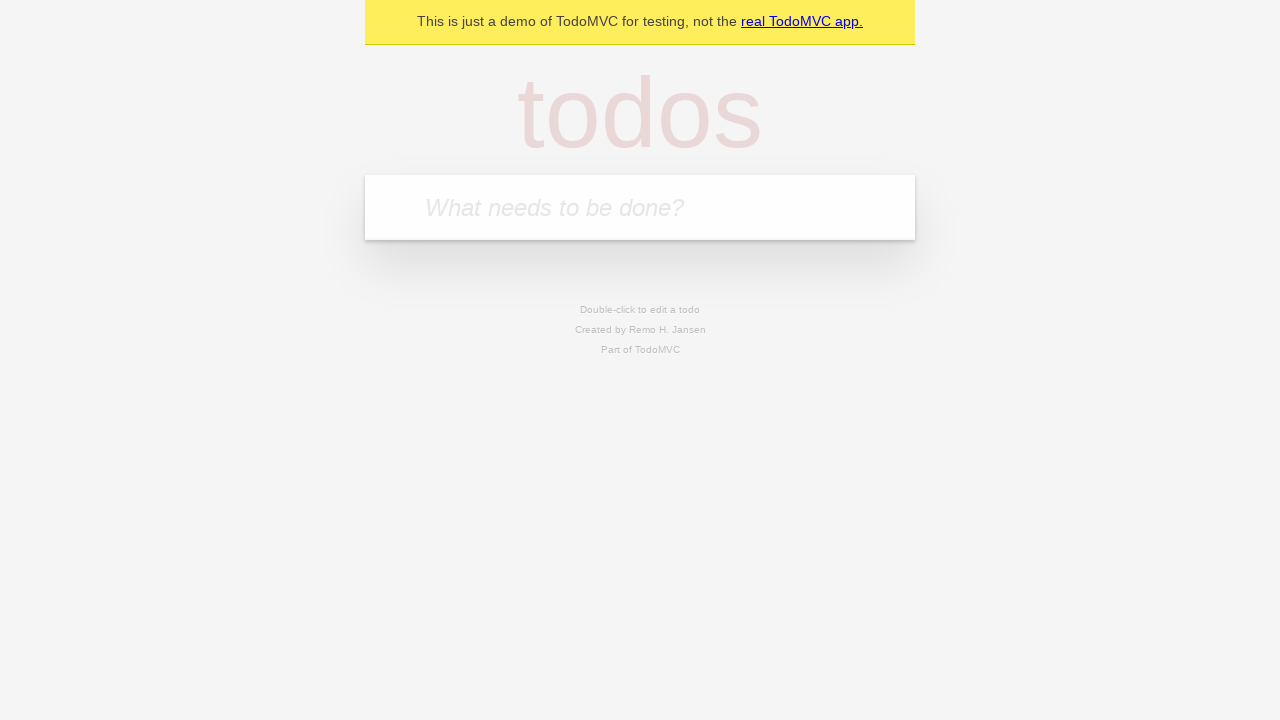

Filled todo input with 'buy some cheese' on internal:attr=[placeholder="What needs to be done?"i]
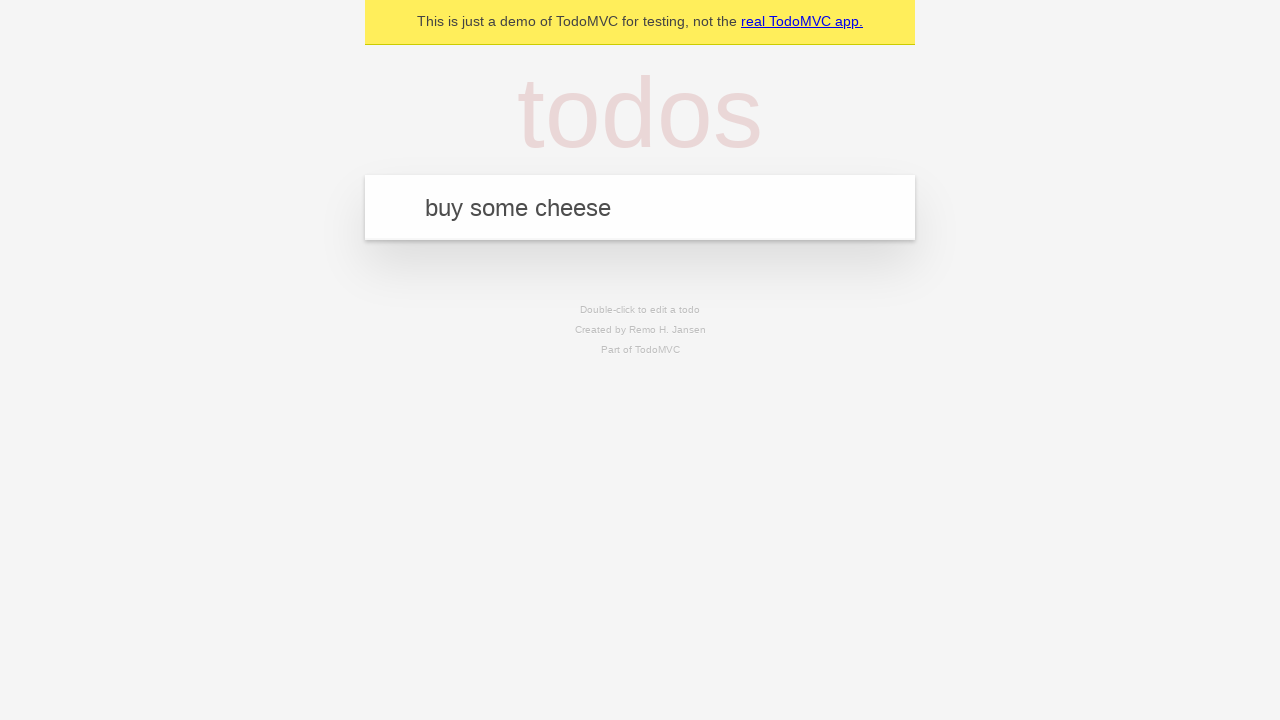

Pressed Enter to add first todo item on internal:attr=[placeholder="What needs to be done?"i]
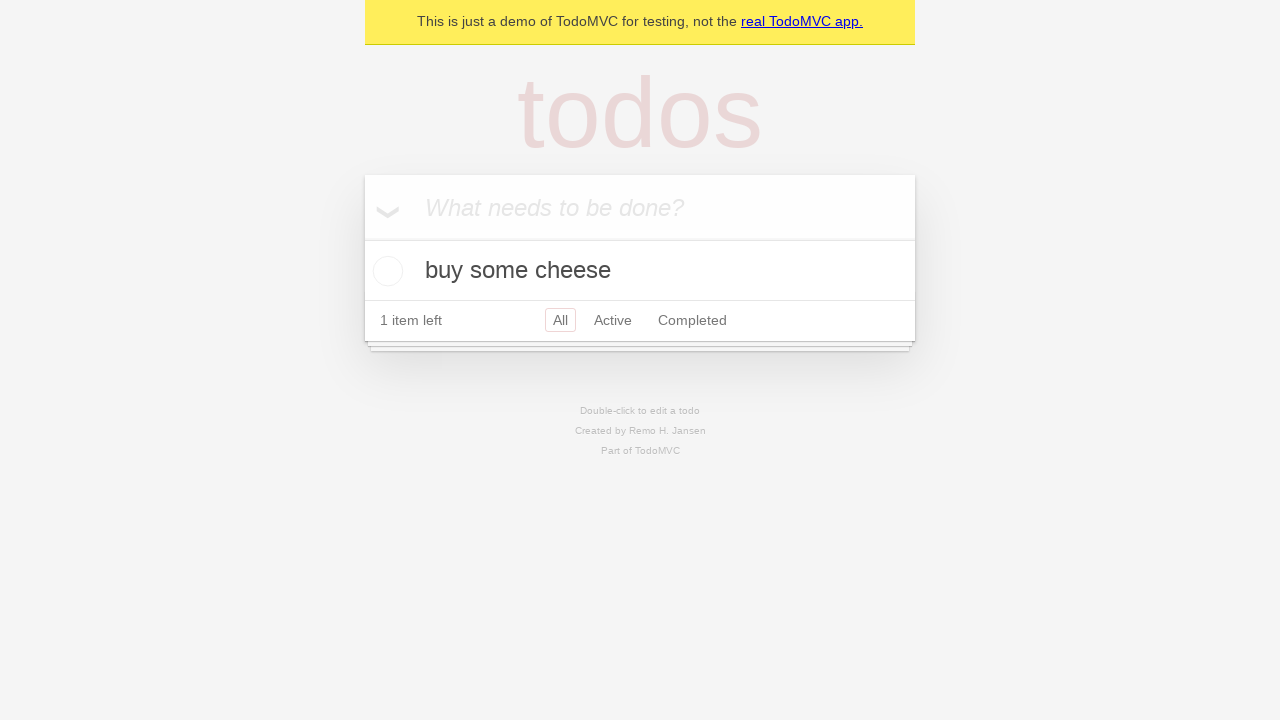

Todo counter element loaded
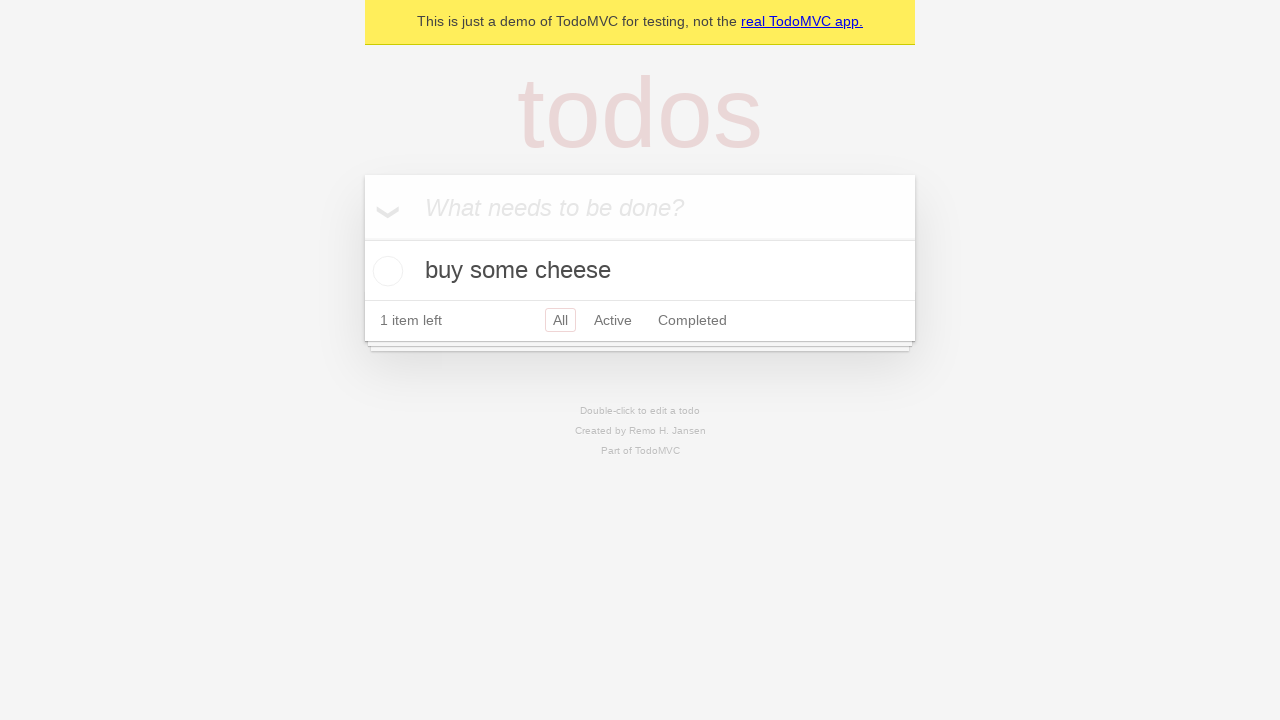

Filled todo input with 'feed the cat' on internal:attr=[placeholder="What needs to be done?"i]
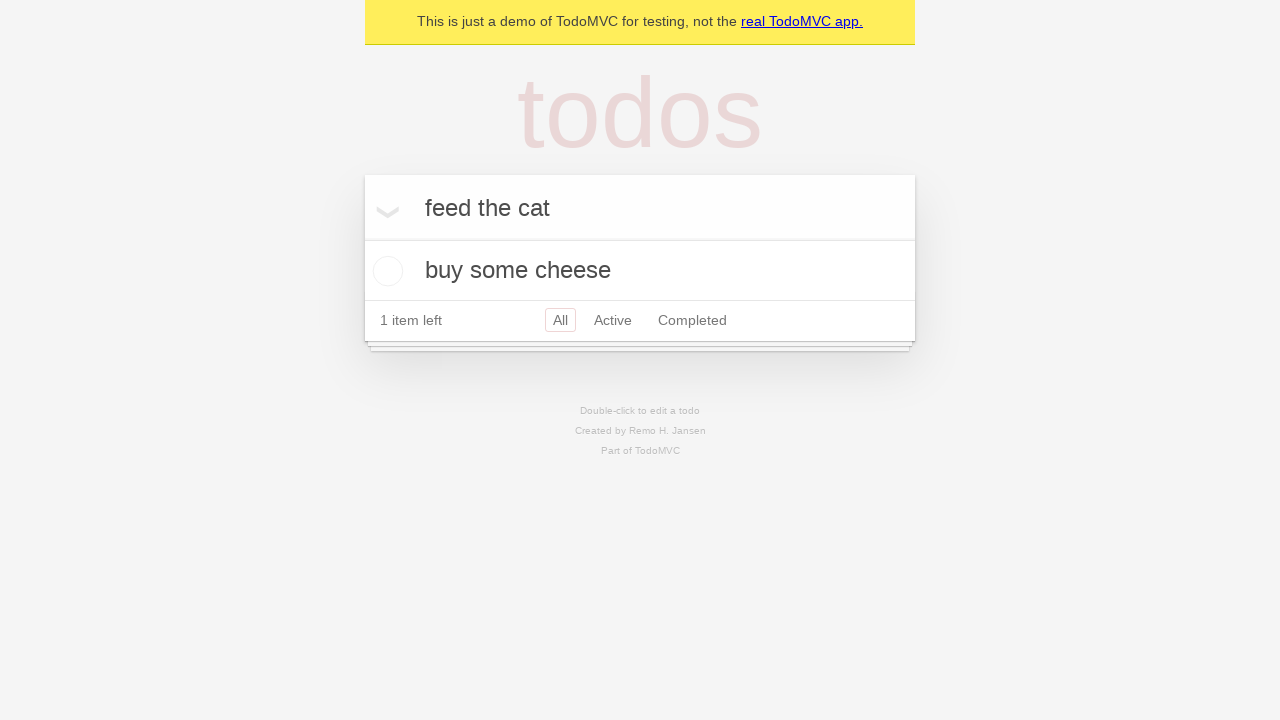

Pressed Enter to add second todo item on internal:attr=[placeholder="What needs to be done?"i]
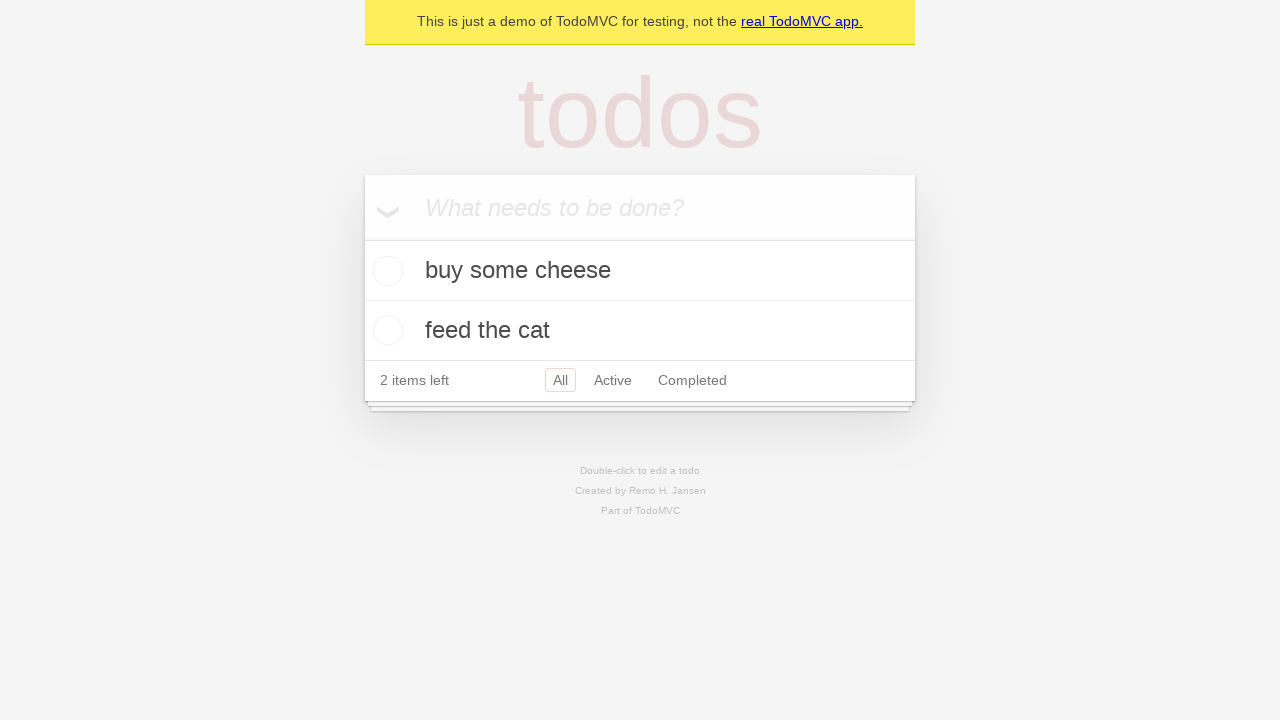

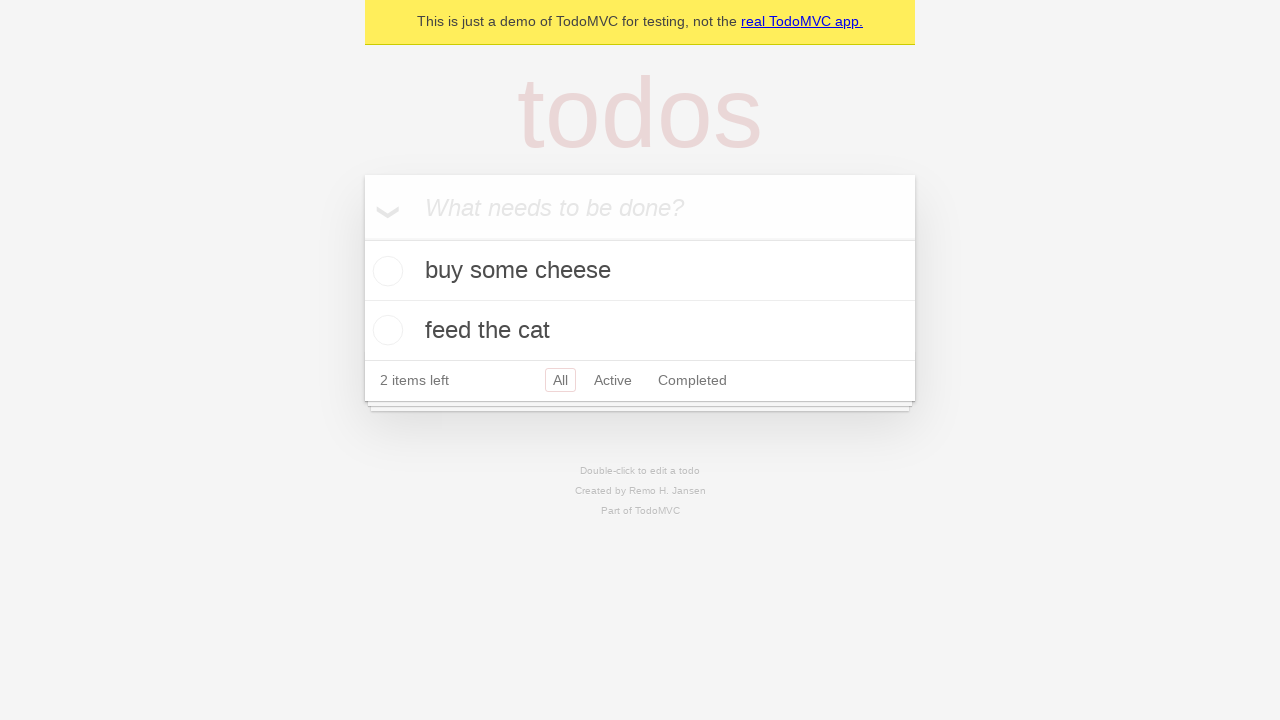